Tests drag and drop functionality by dragging an element by pixel offsets in horizontal, vertical, and diagonal directions

Starting URL: http://only-testing-blog.blogspot.in/2014/09/drag-and-drop.html

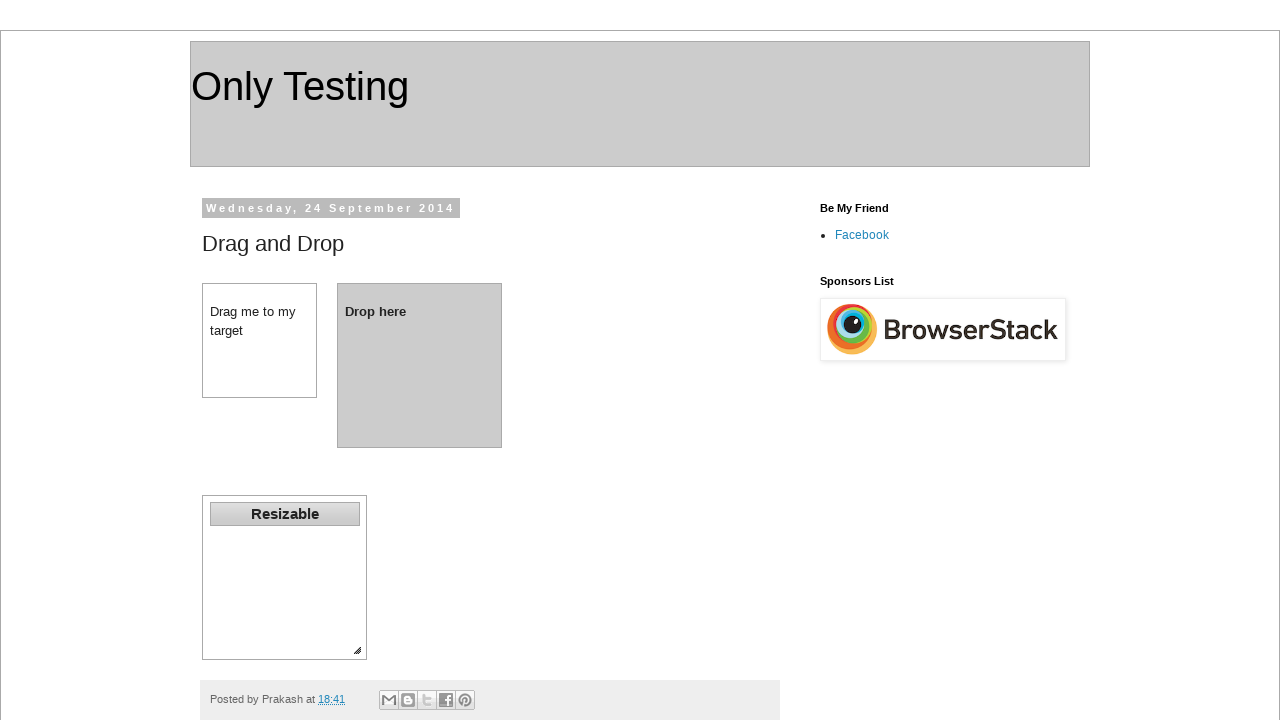

Located the draggable element with id 'dragdiv'
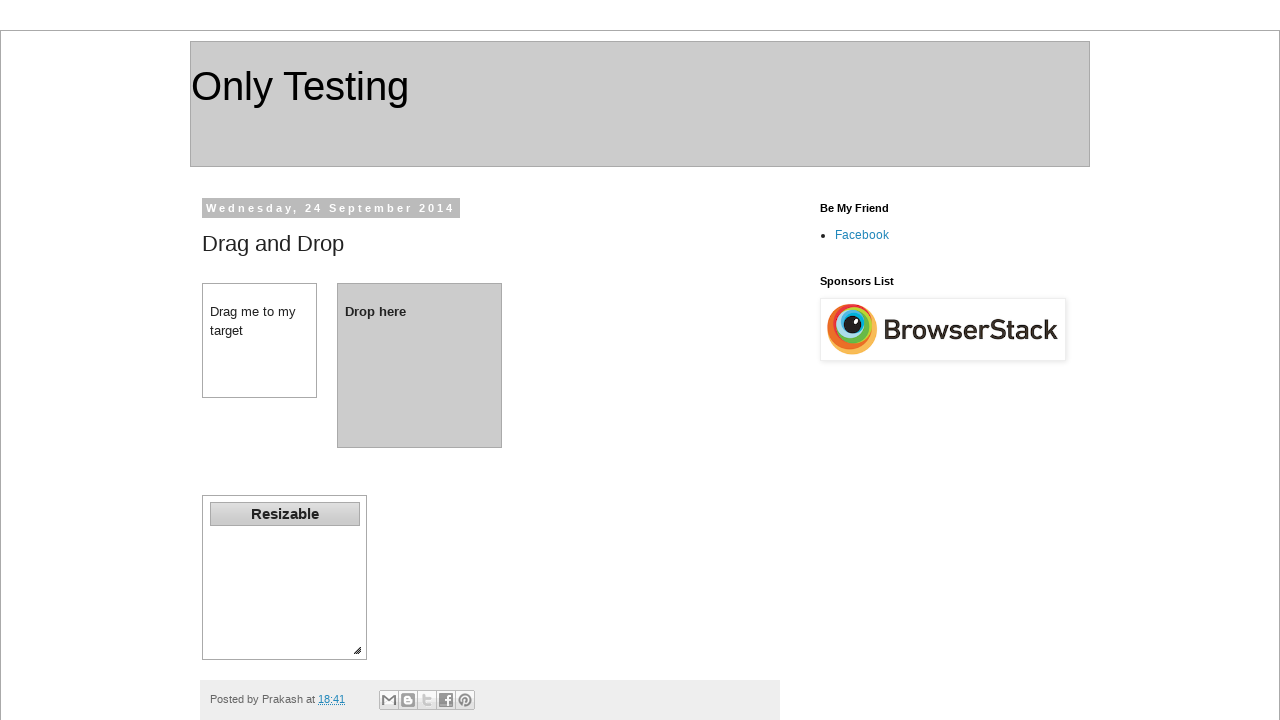

Waited for draggable element to become visible
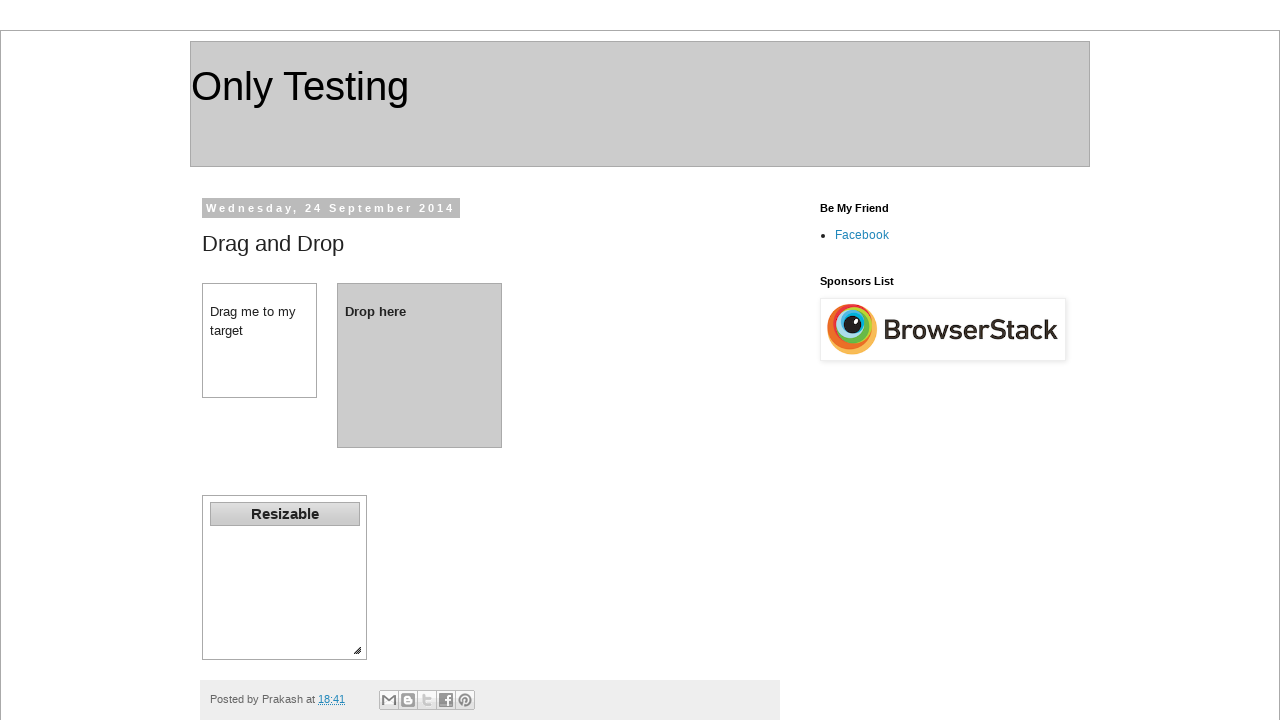

Dragged element 100 pixels horizontally to the right at (303, 284)
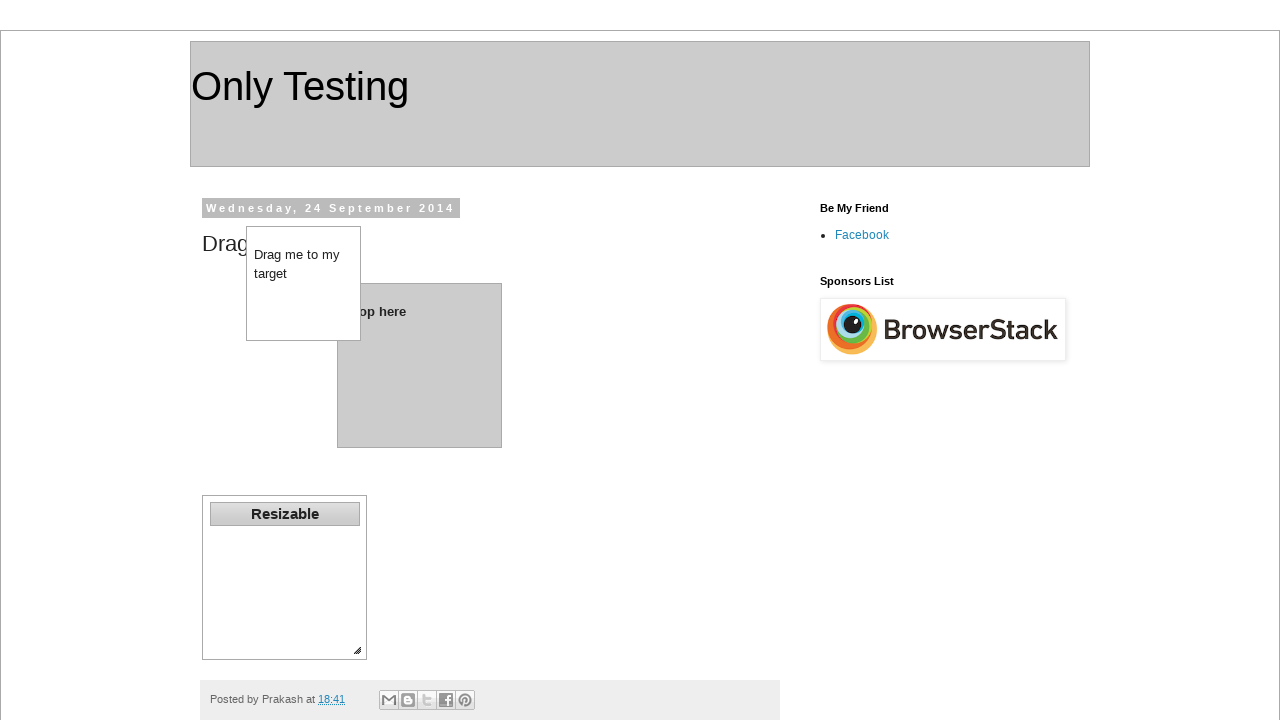

Calculated bounding box and center position of draggable element
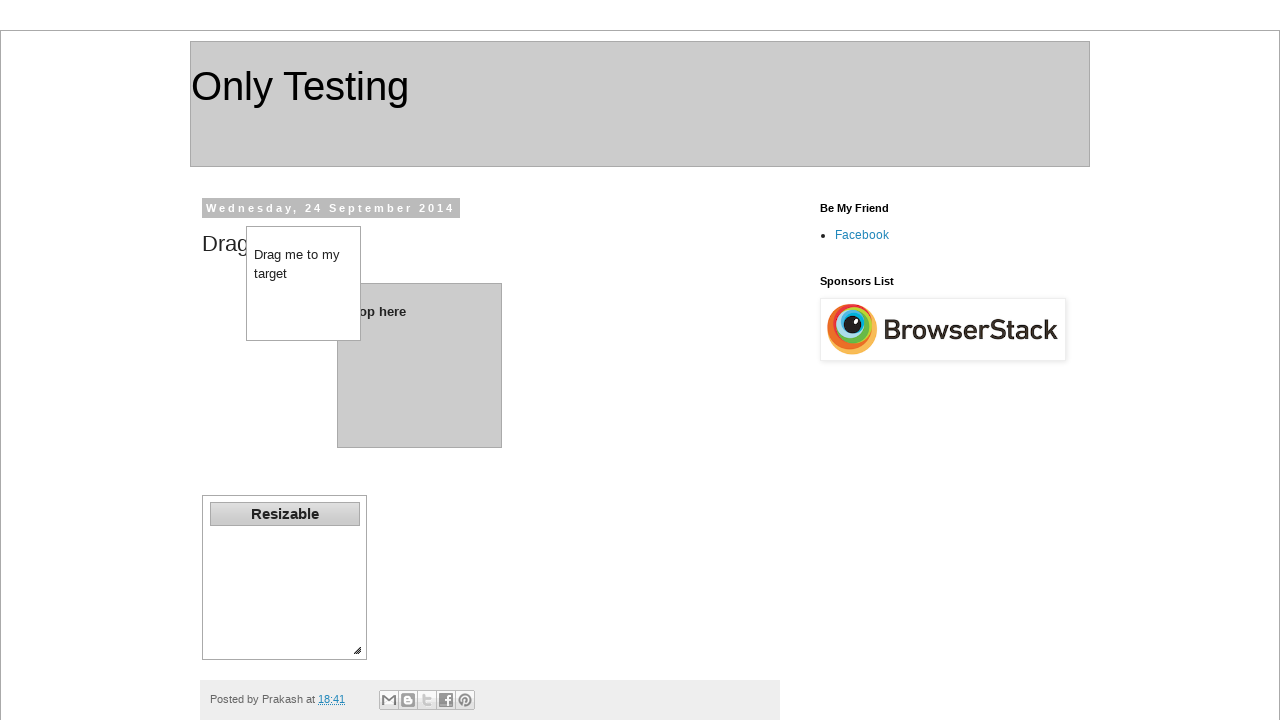

Moved mouse to center of draggable element at (304, 283)
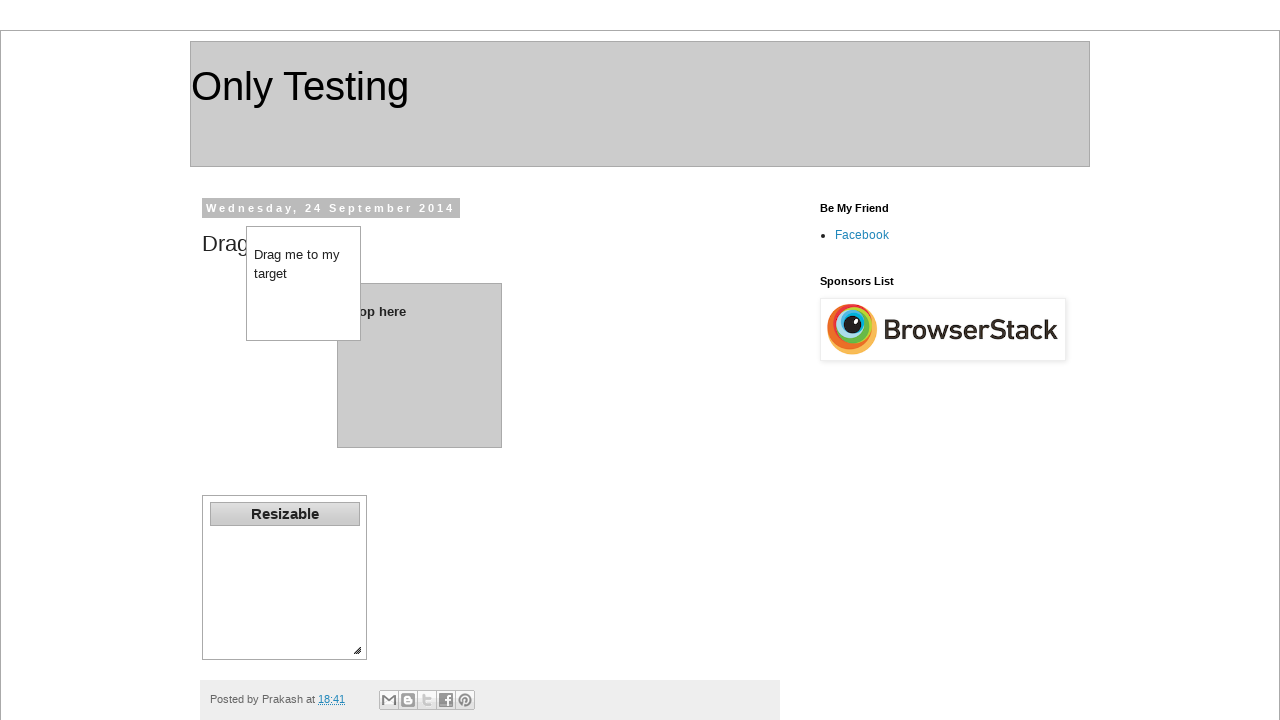

Pressed mouse button down at center position at (304, 283)
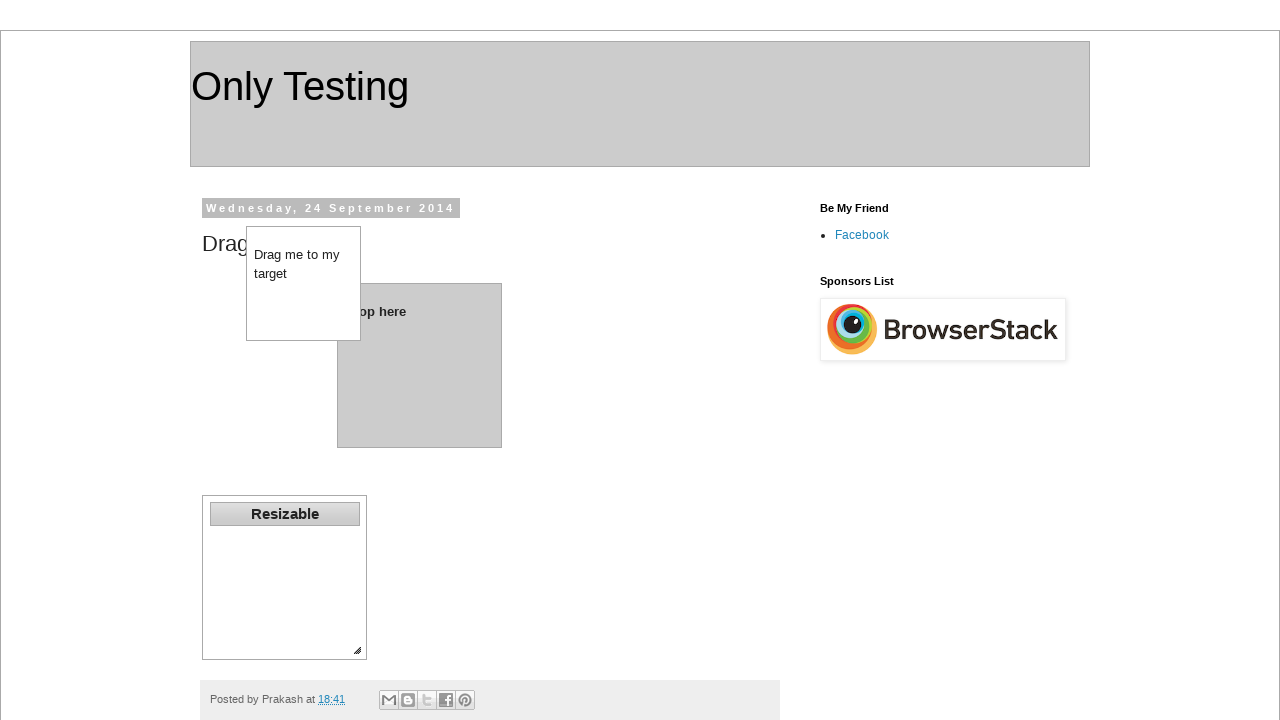

Dragged mouse 100 pixels horizontally to the right at (404, 283)
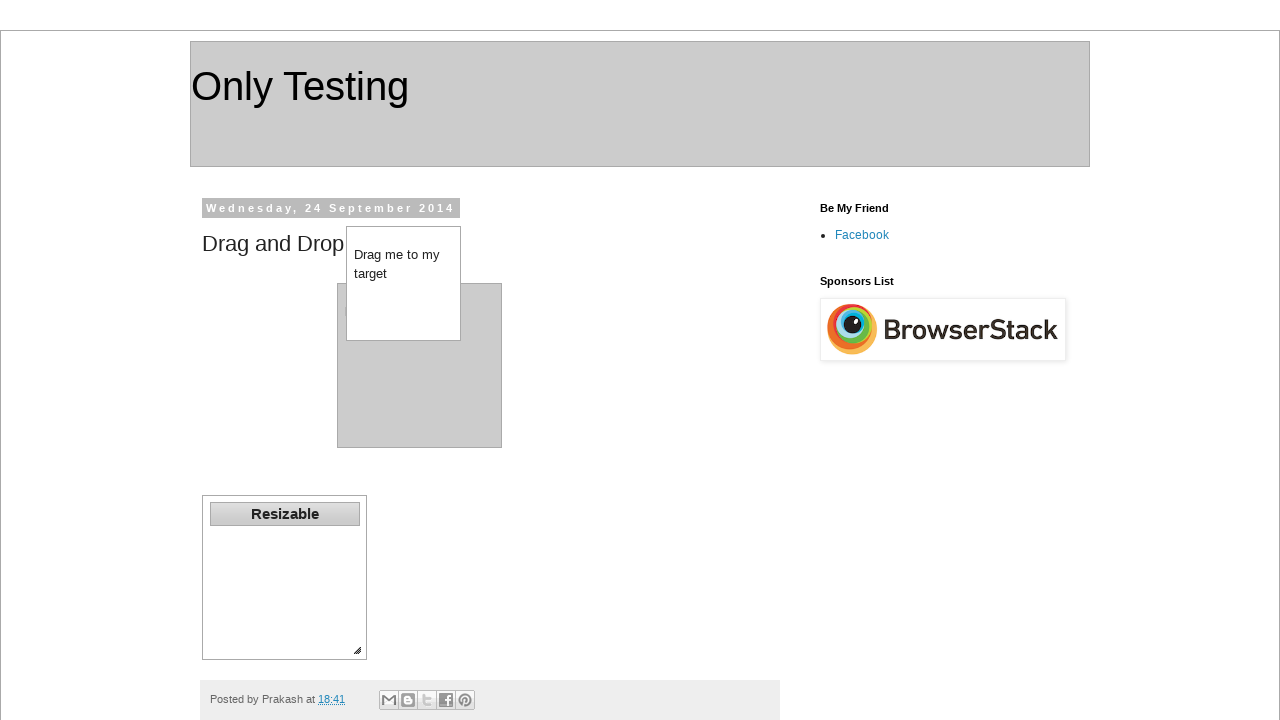

Released mouse button after horizontal drag at (404, 283)
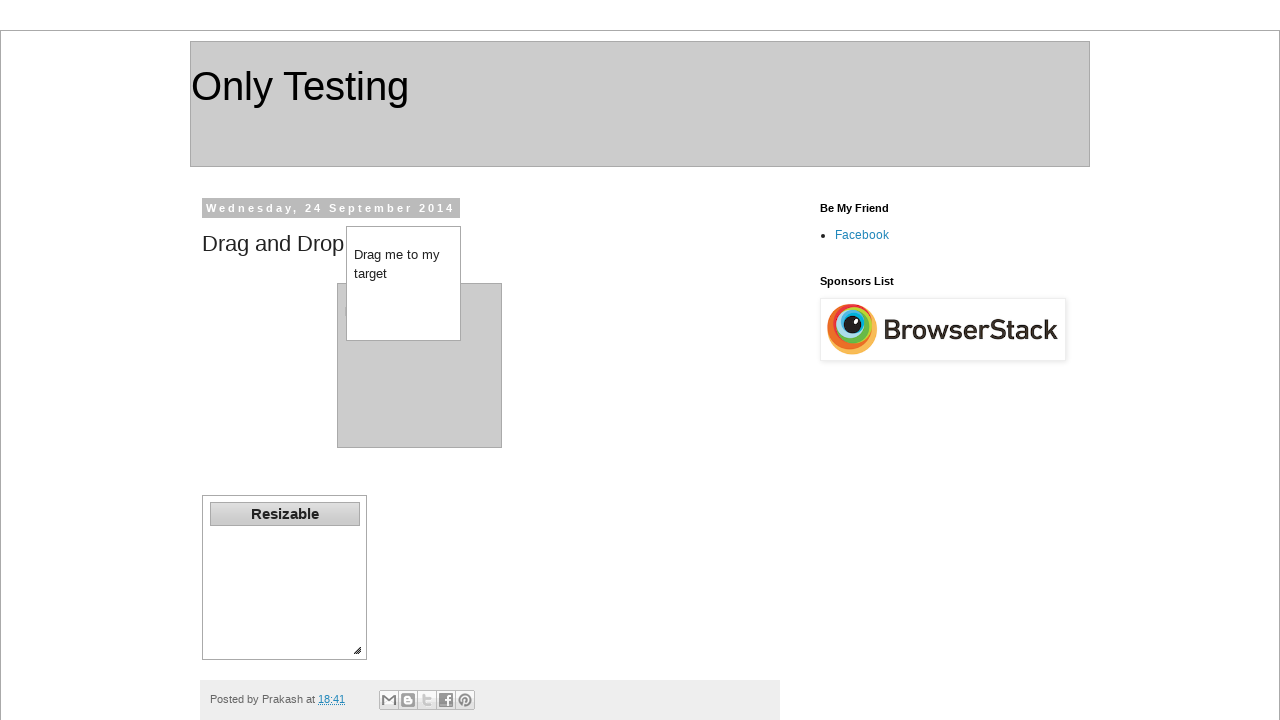

Moved mouse to position after horizontal drag at (404, 283)
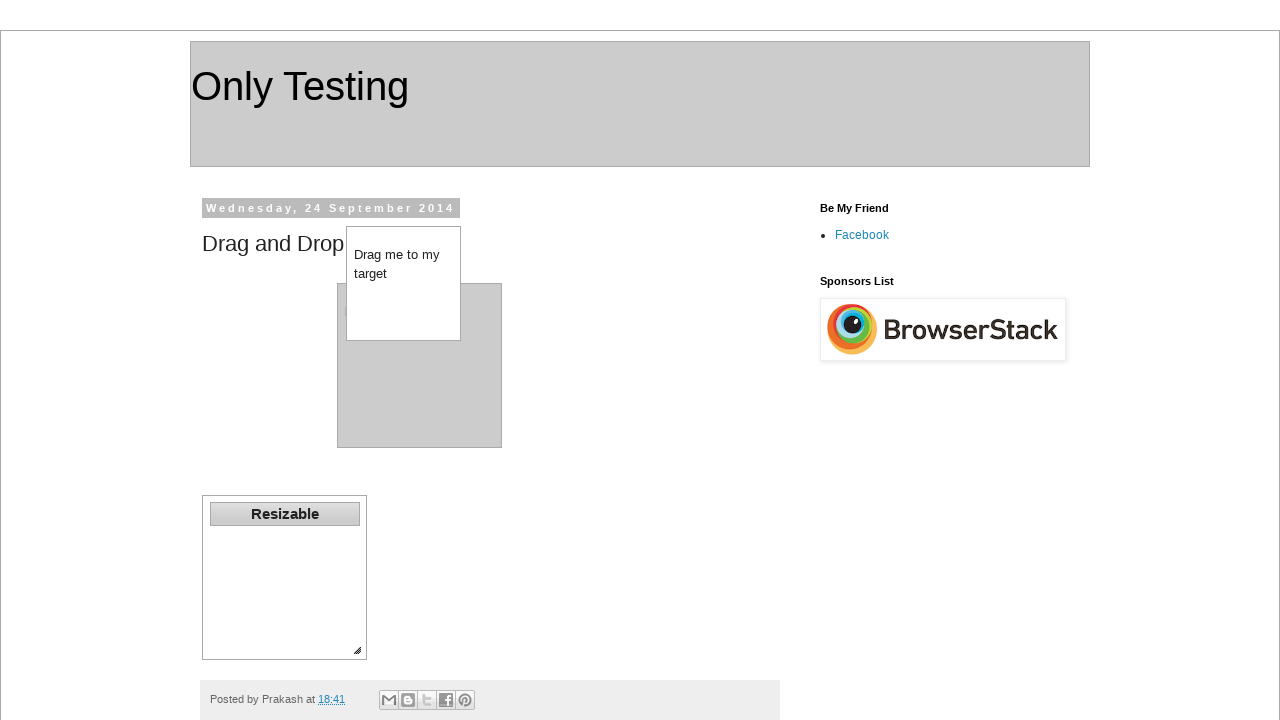

Pressed mouse button down for vertical drag at (404, 283)
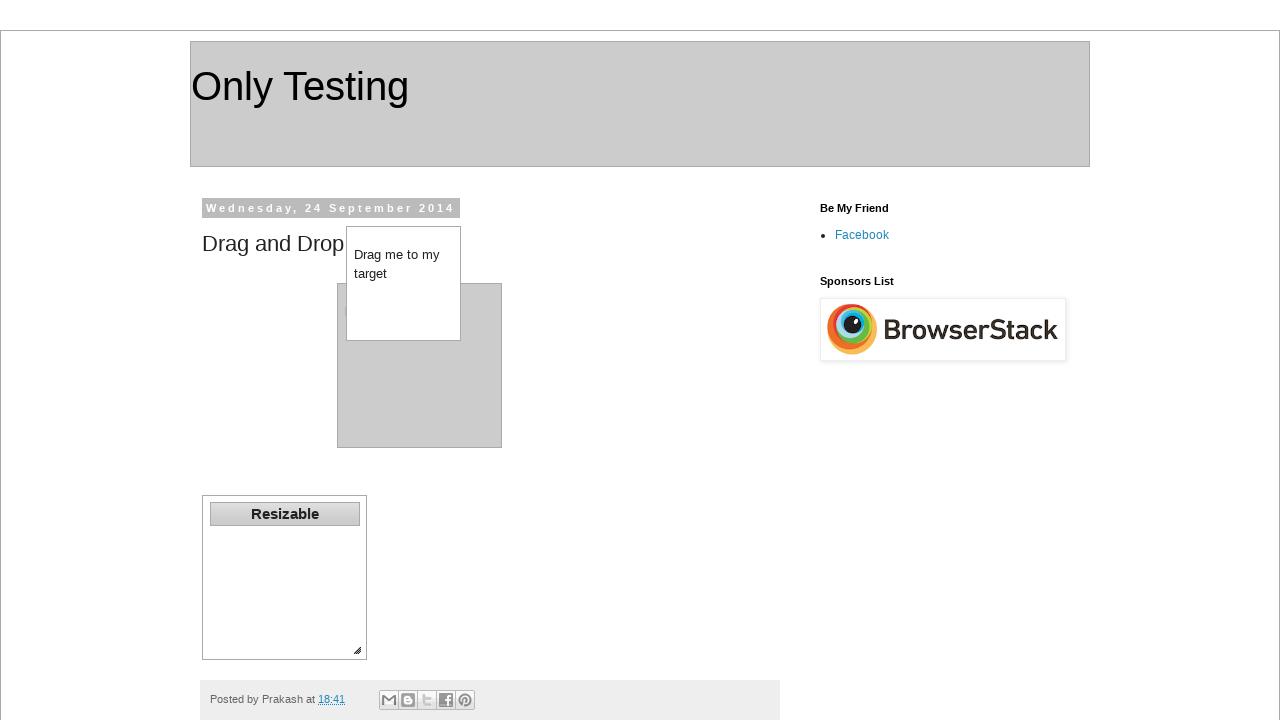

Dragged mouse 100 pixels vertically downward at (404, 383)
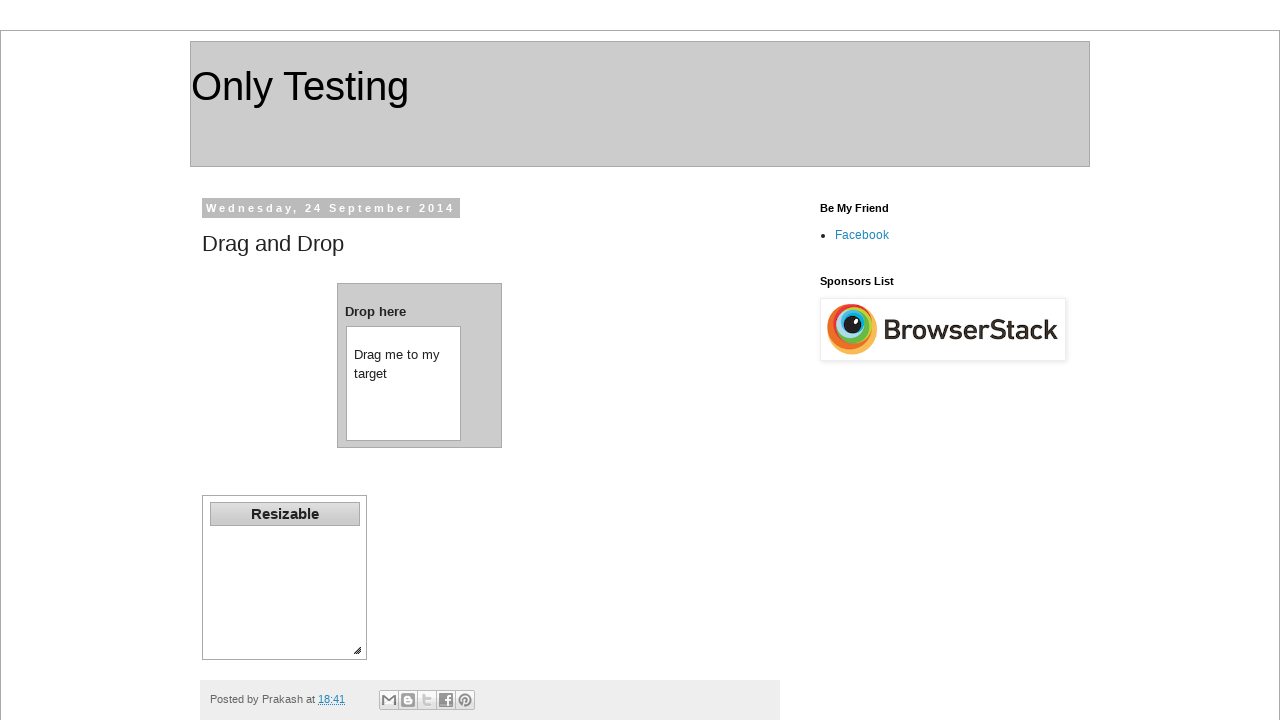

Released mouse button after vertical drag at (404, 383)
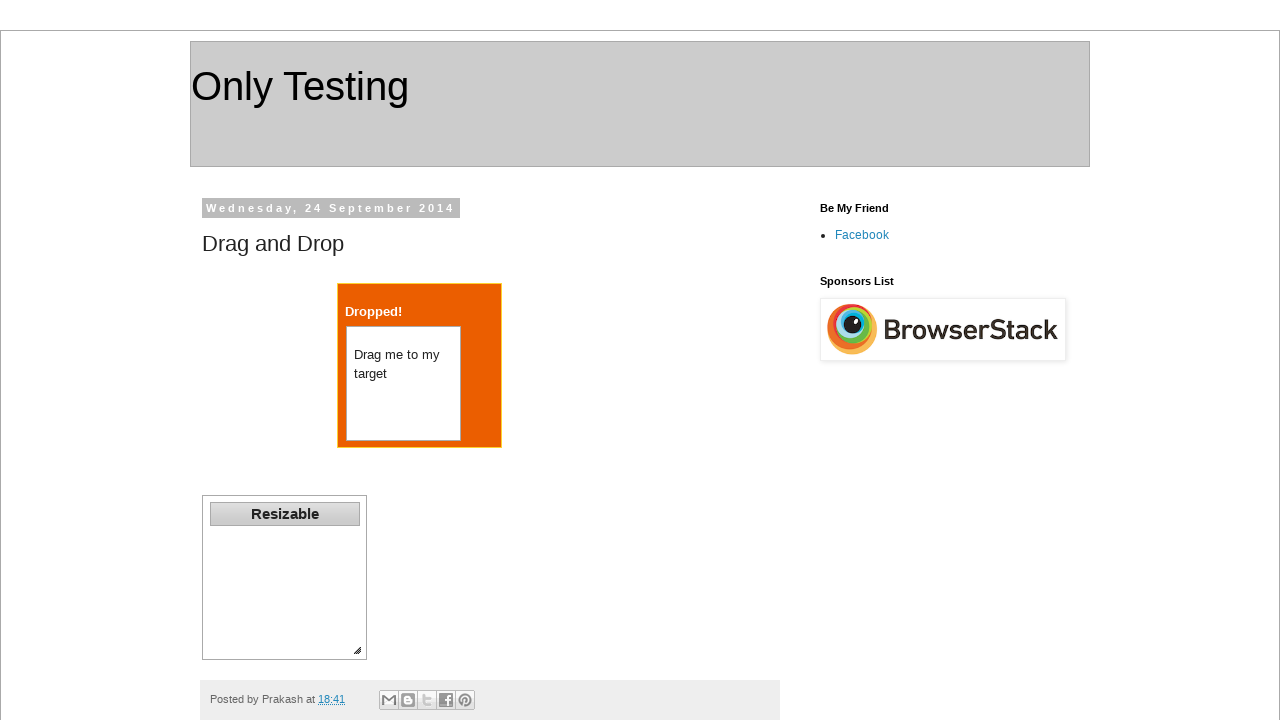

Moved mouse to position after vertical drag at (404, 383)
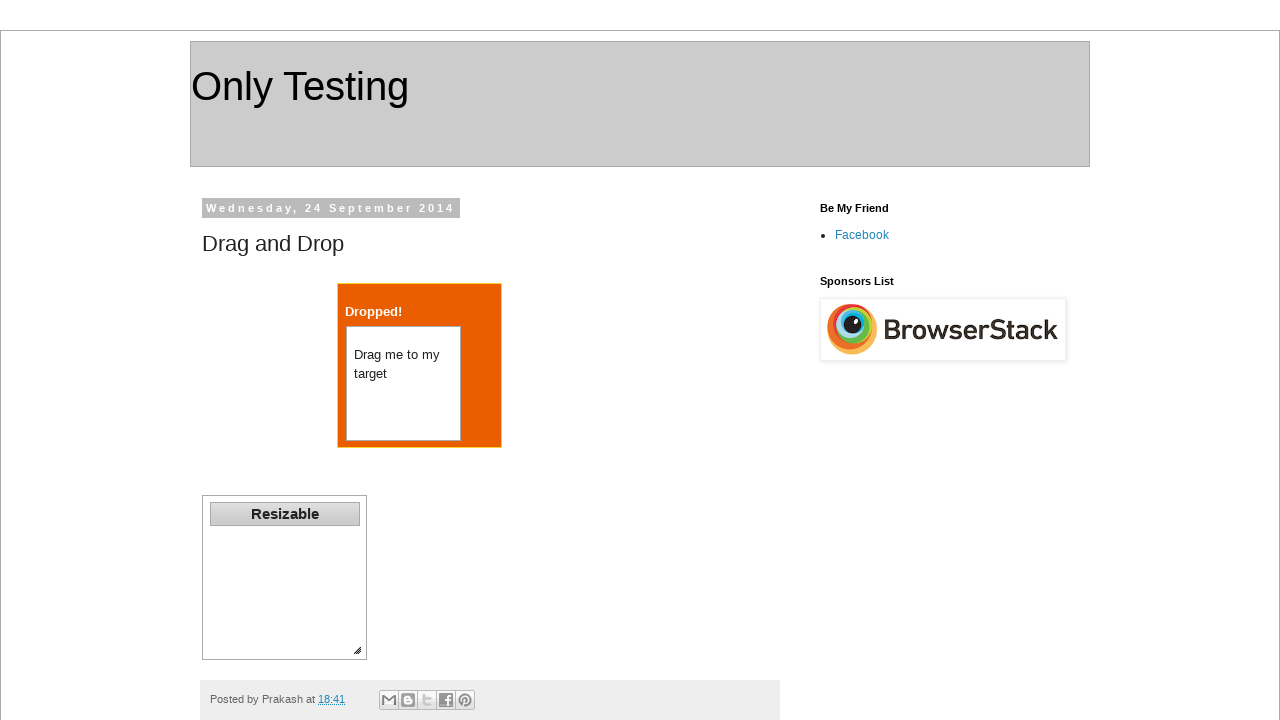

Pressed mouse button down for diagonal drag at (404, 383)
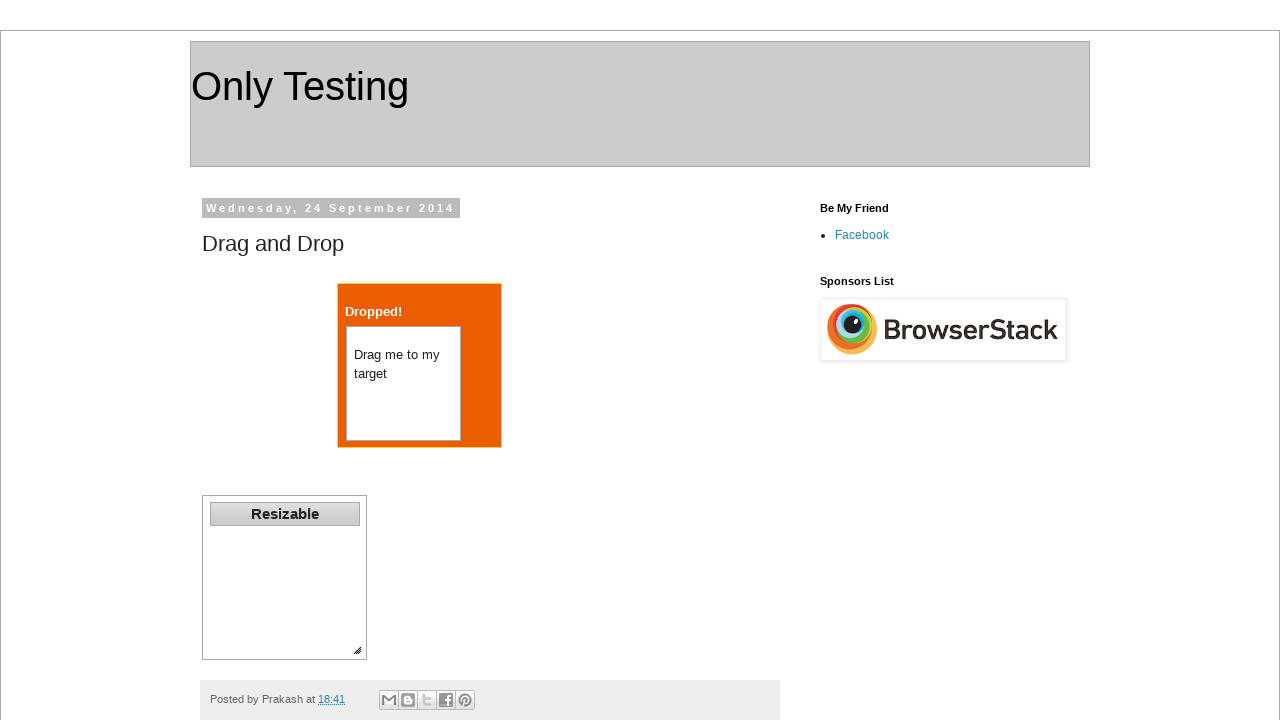

Dragged mouse diagonally back to starting position (-100 pixels horizontally and -100 pixels vertically) at (304, 283)
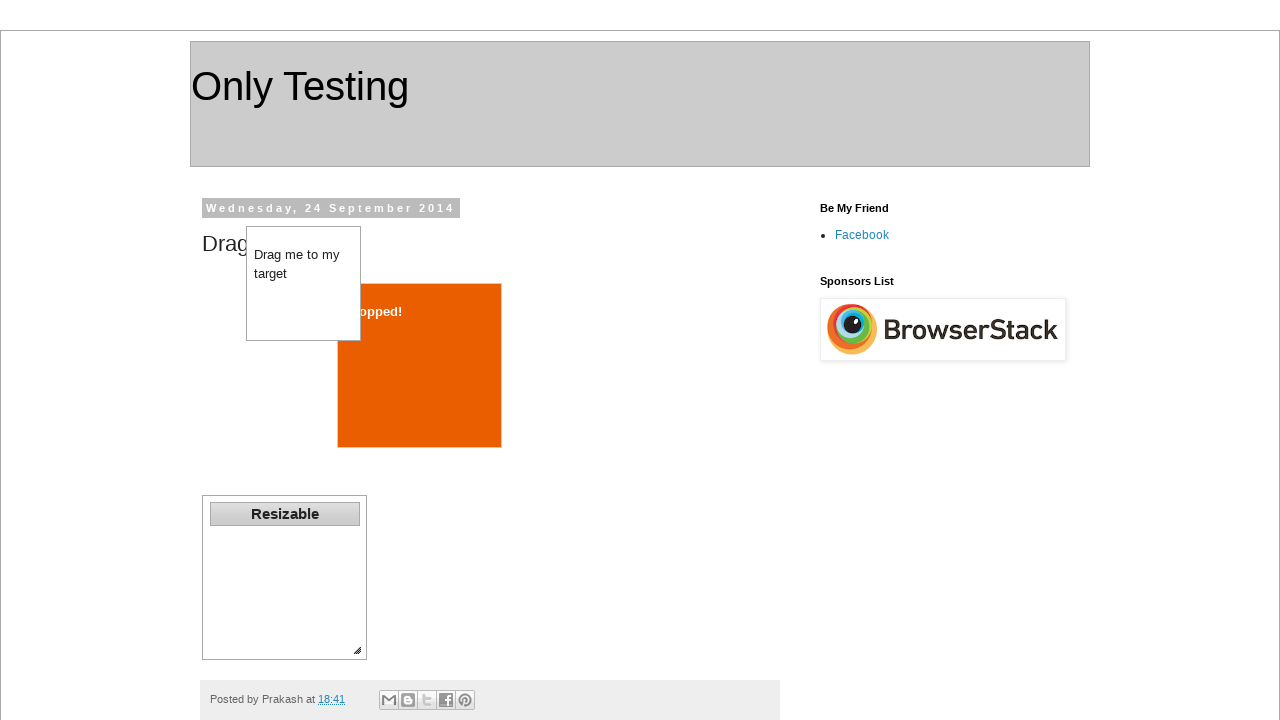

Released mouse button after diagonal drag at (304, 283)
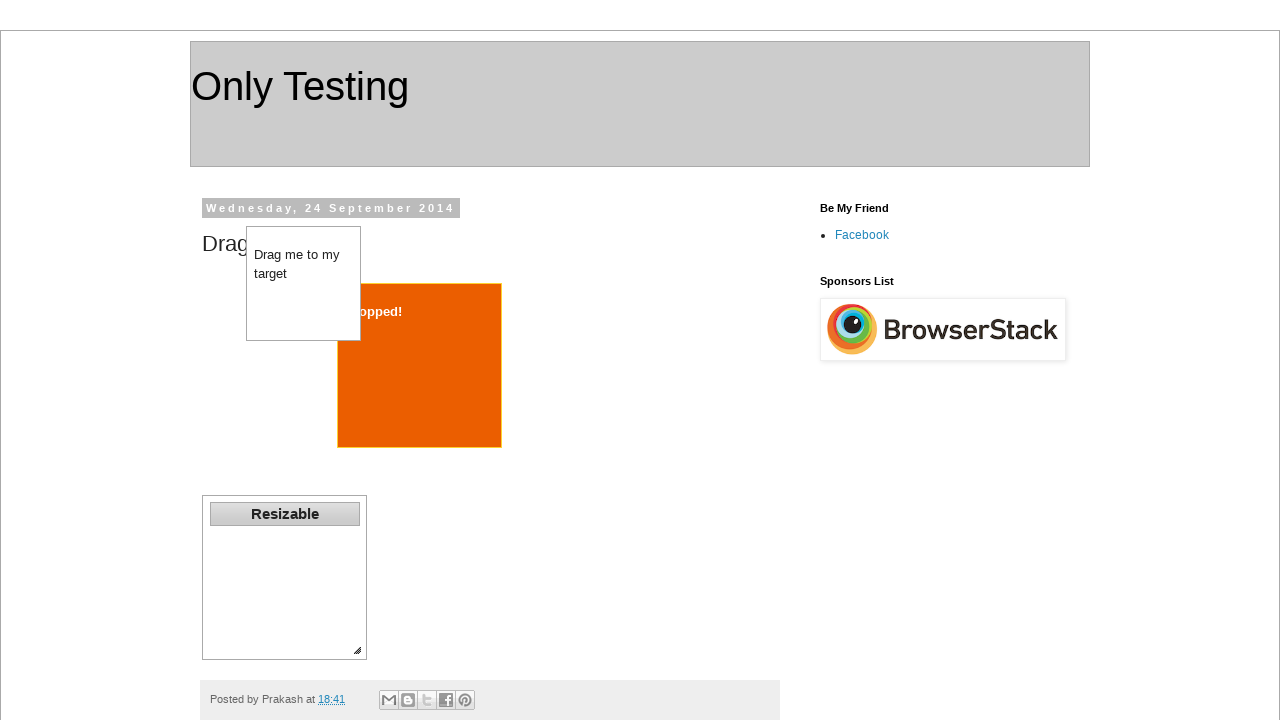

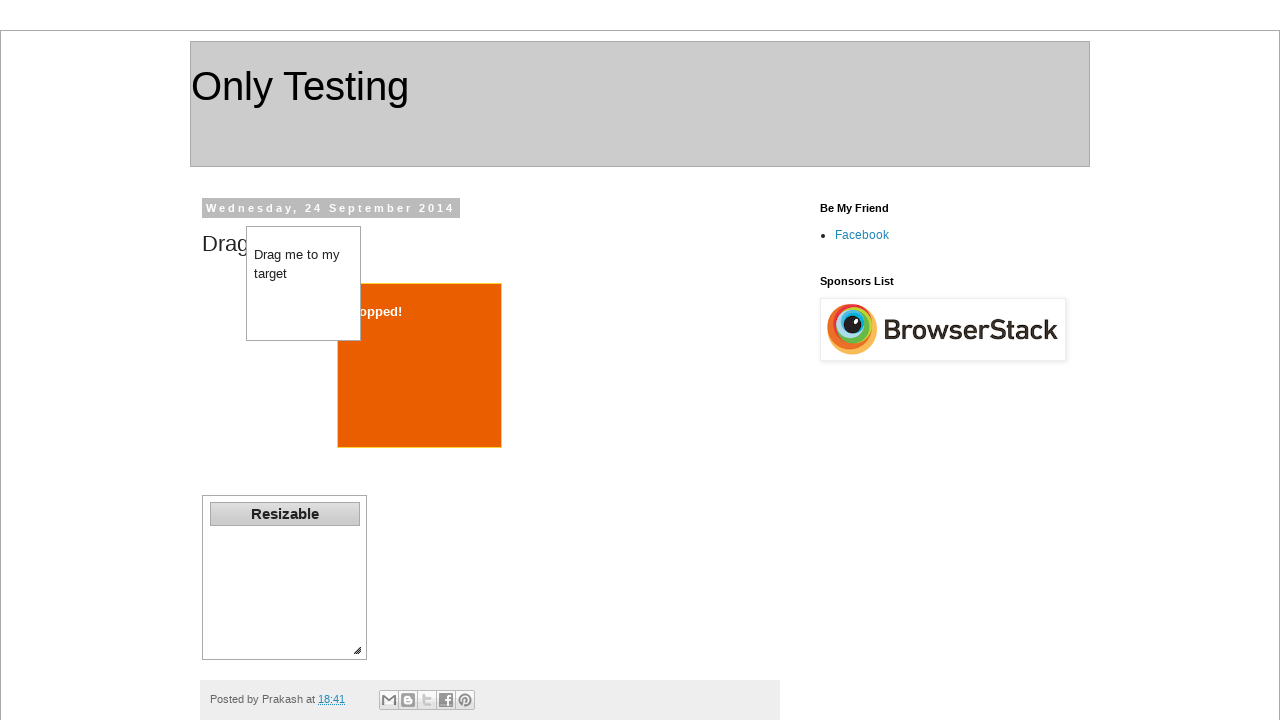